Opens the VWO application page, maximizes the window, and verifies the page title is "Login - VWO"

Starting URL: https://app.vwo.com

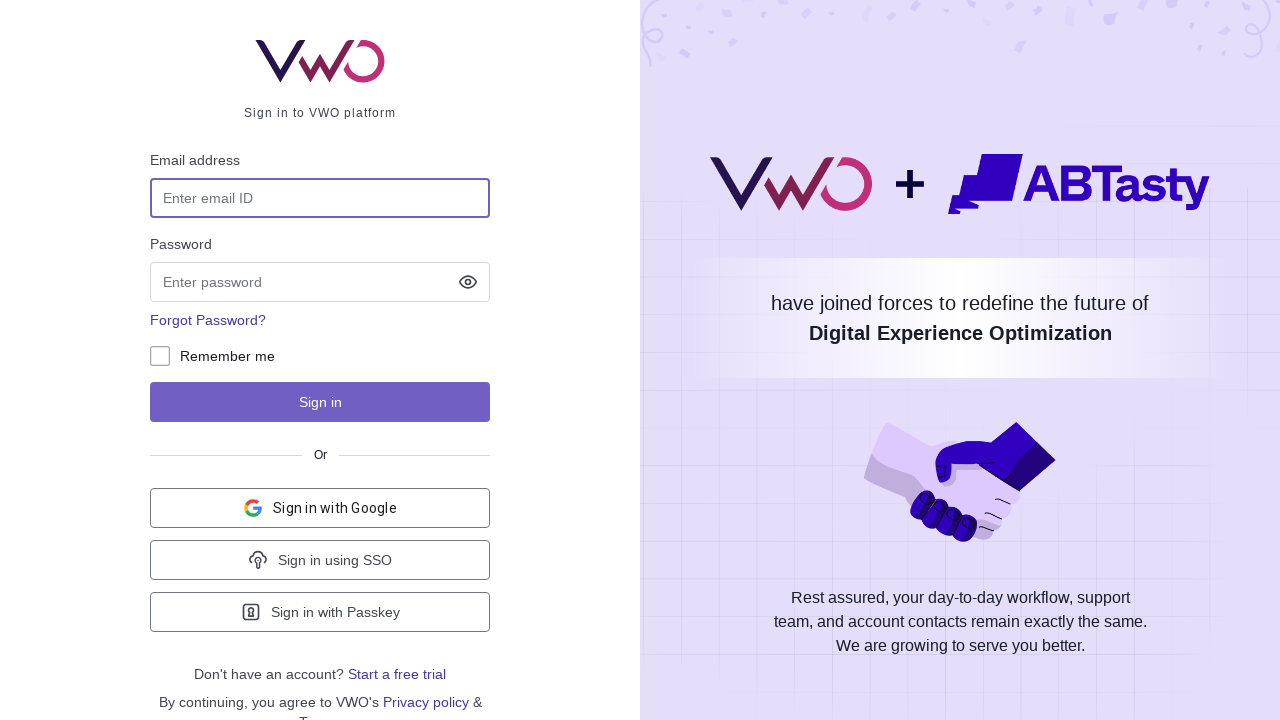

Navigated to VWO application page at https://app.vwo.com
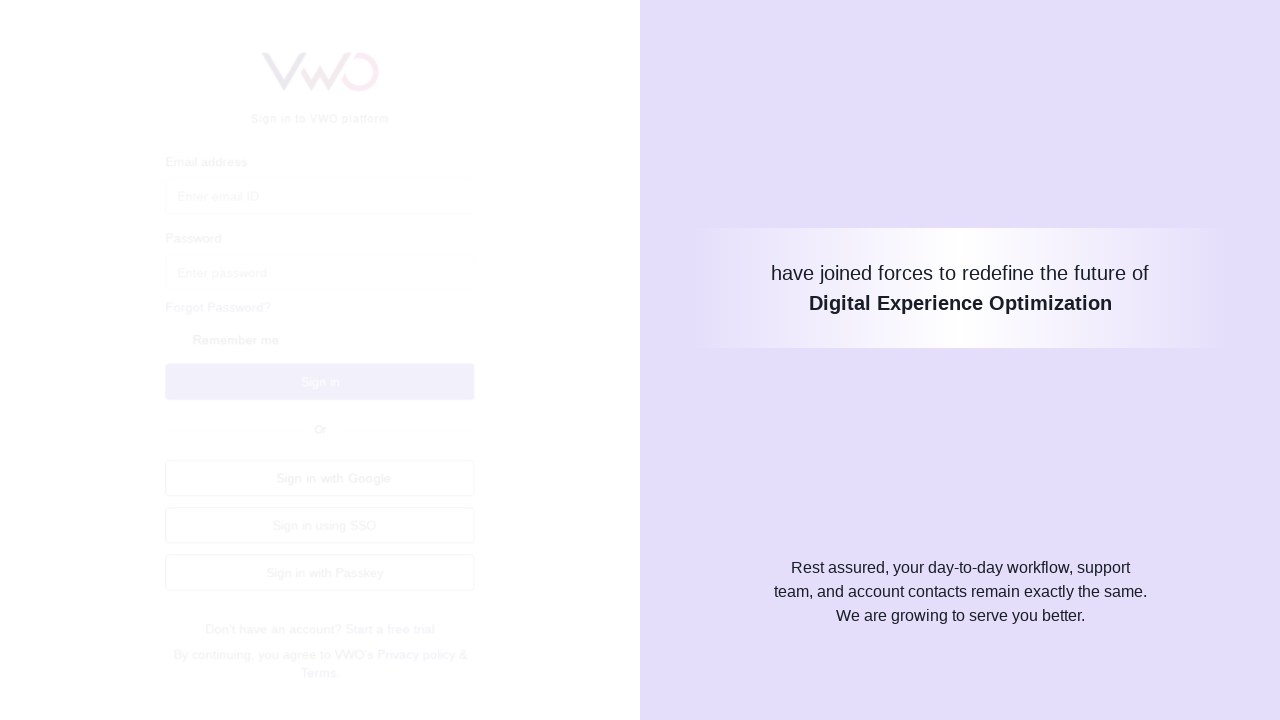

Maximized browser window to 1920x1080
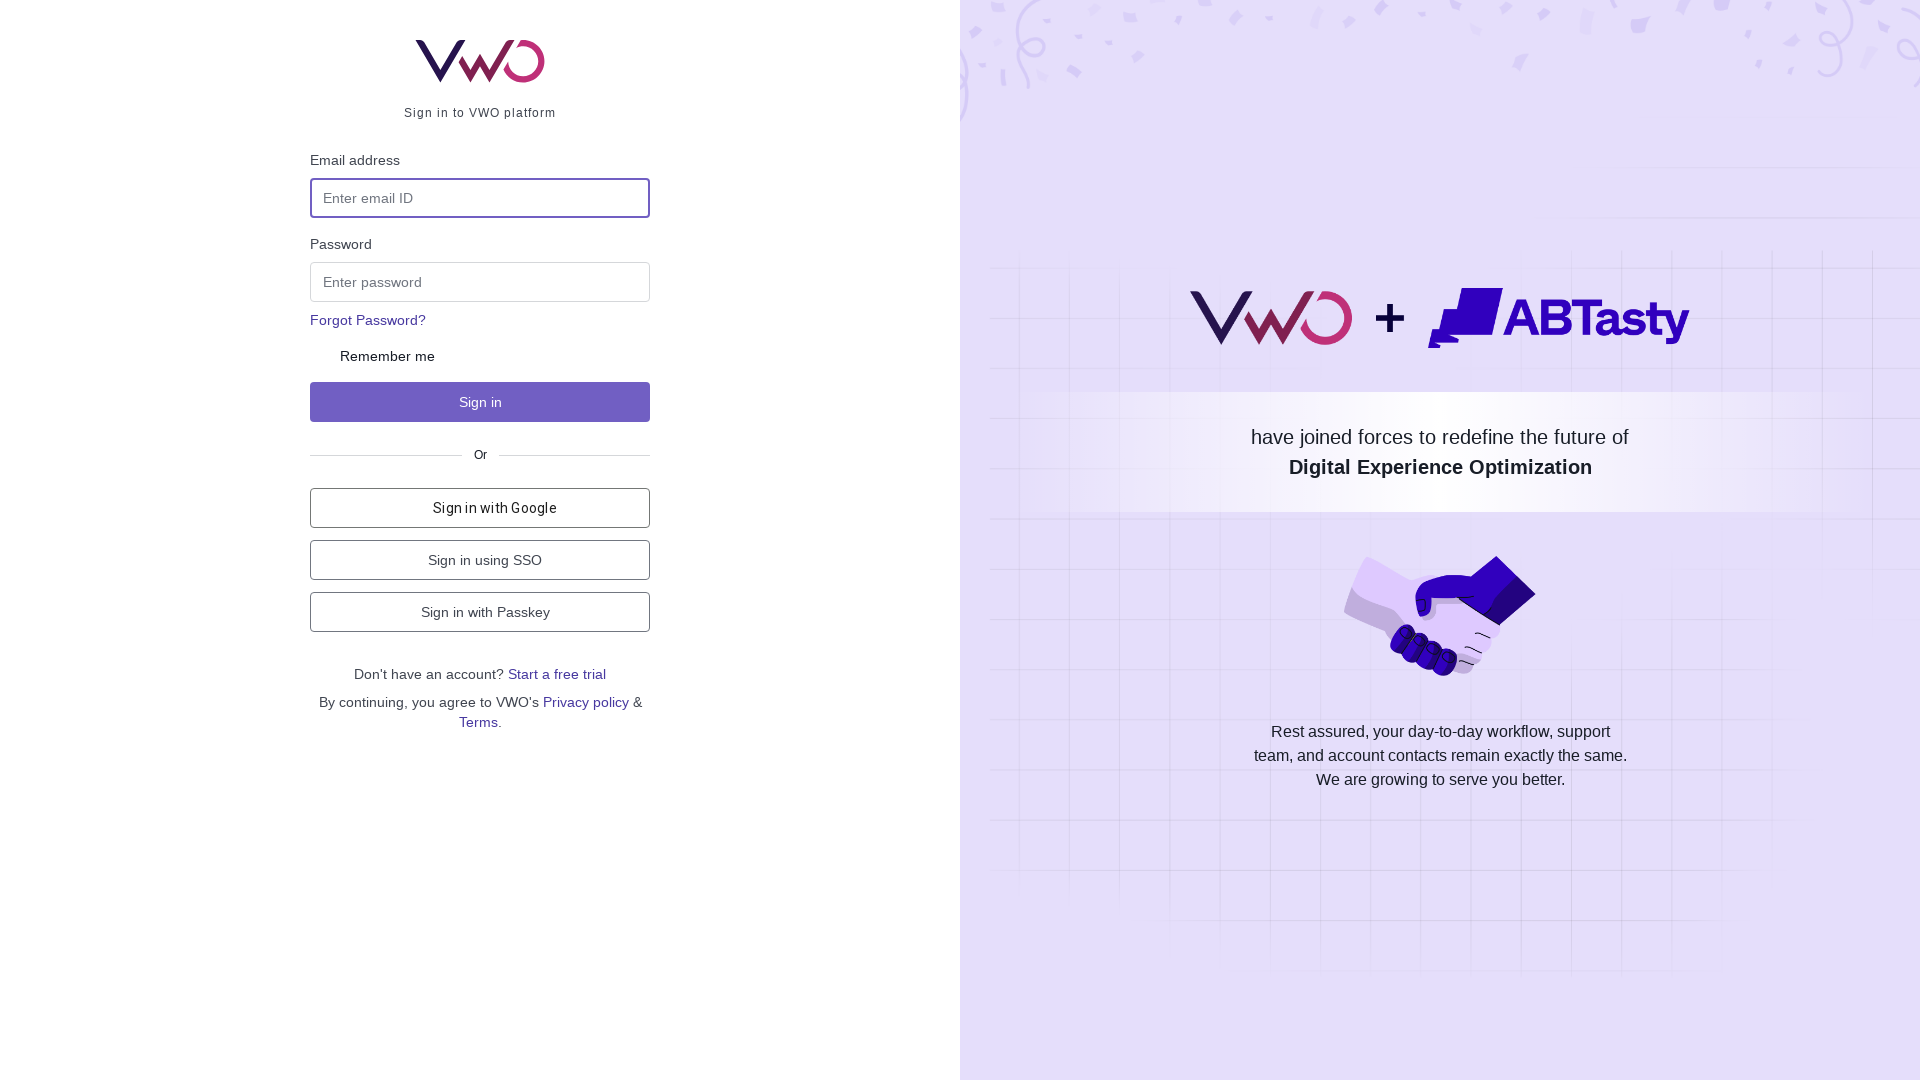

Verified page title is 'Login - VWO'
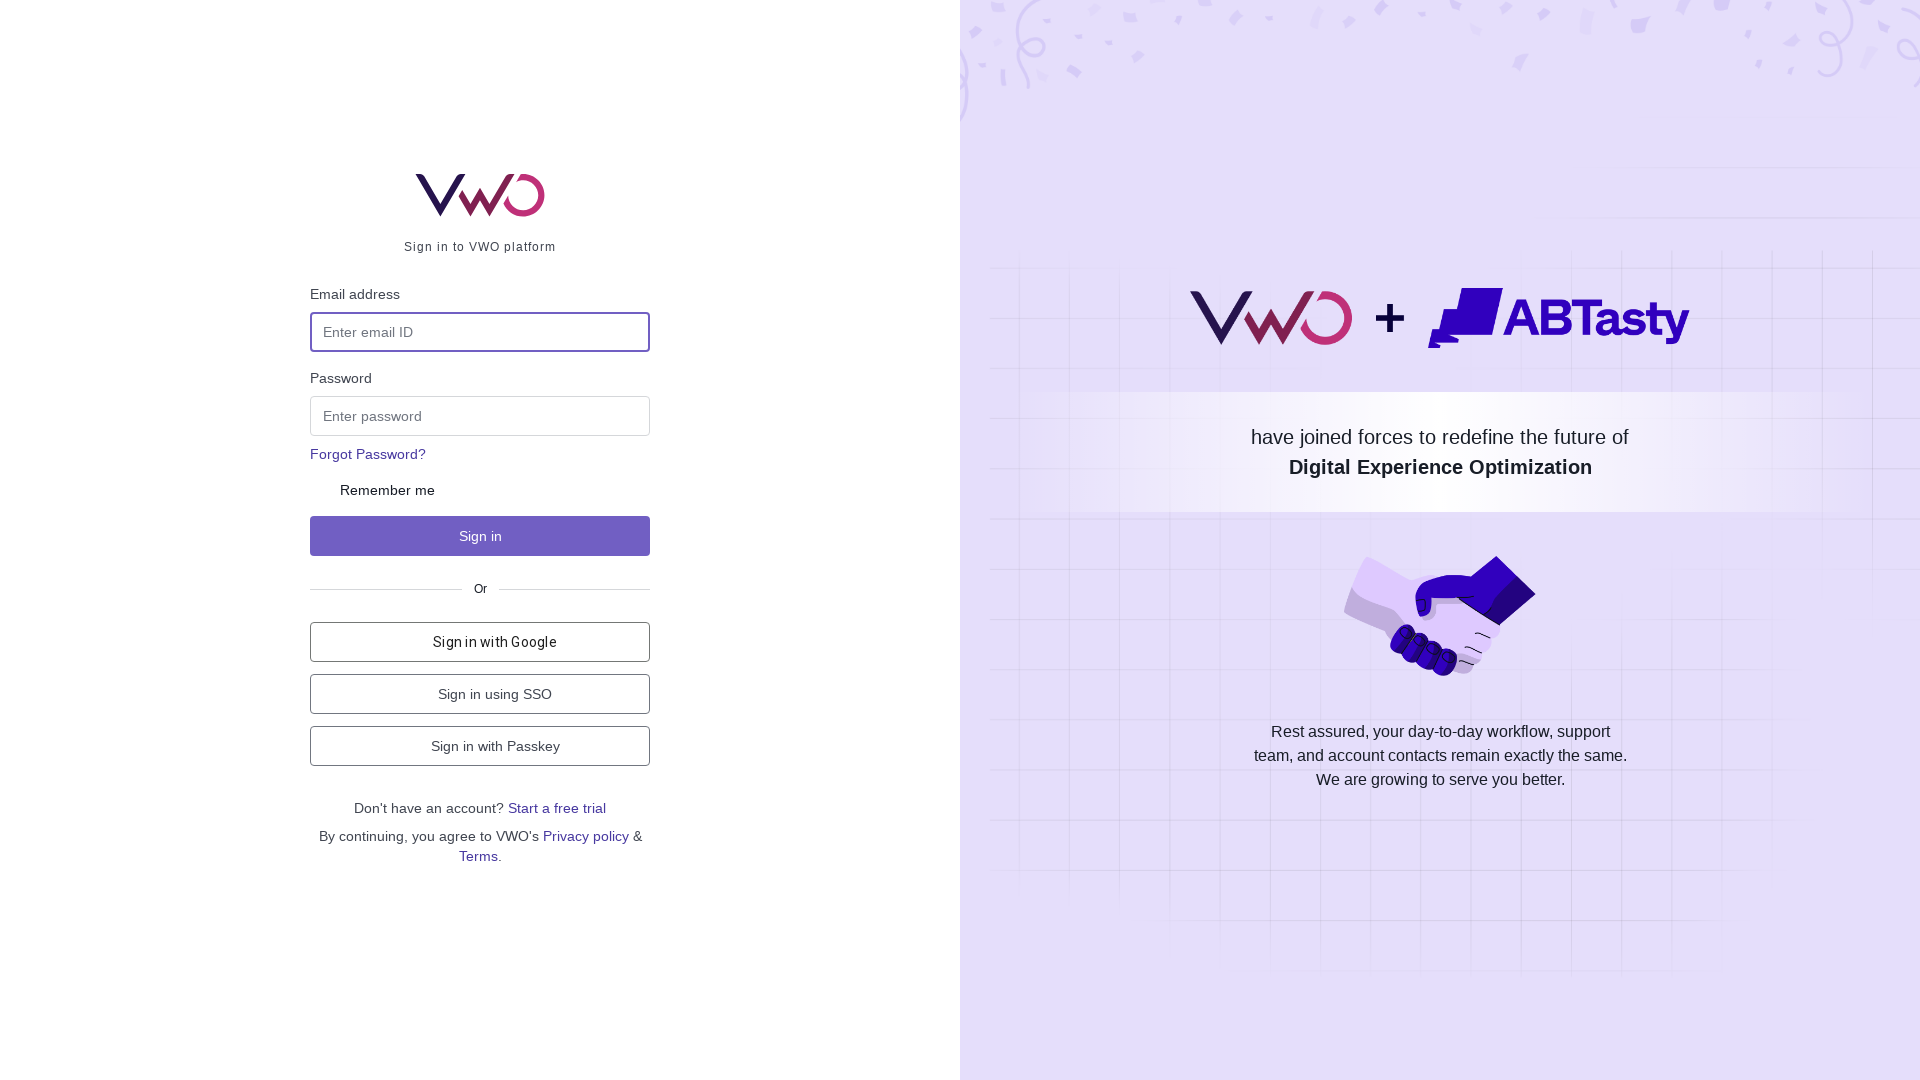

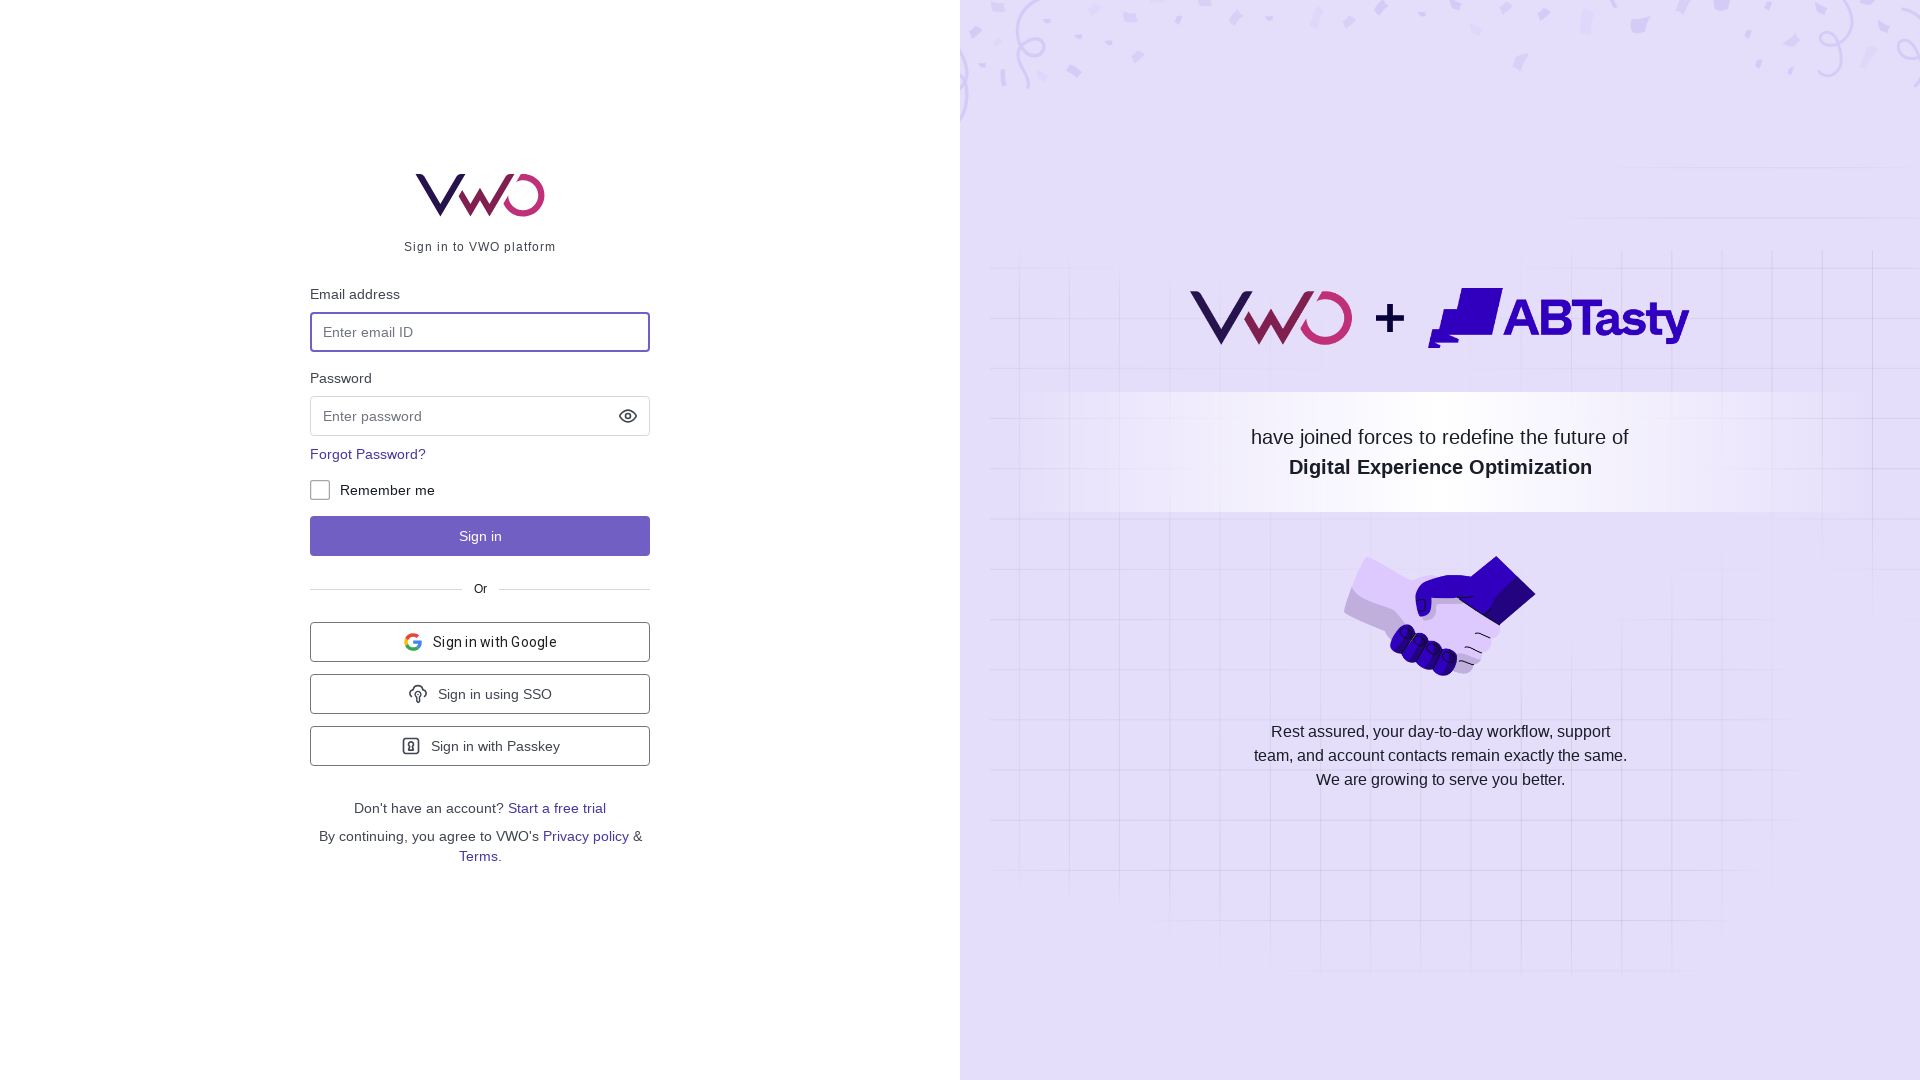